Navigates to a restaurant chain's producing page and clicks the nutrition information button to view nutritional content, waiting for the resulting content (table or new tab) to load.

Starting URL: https://www.bikkuri-donkey.com/producing/

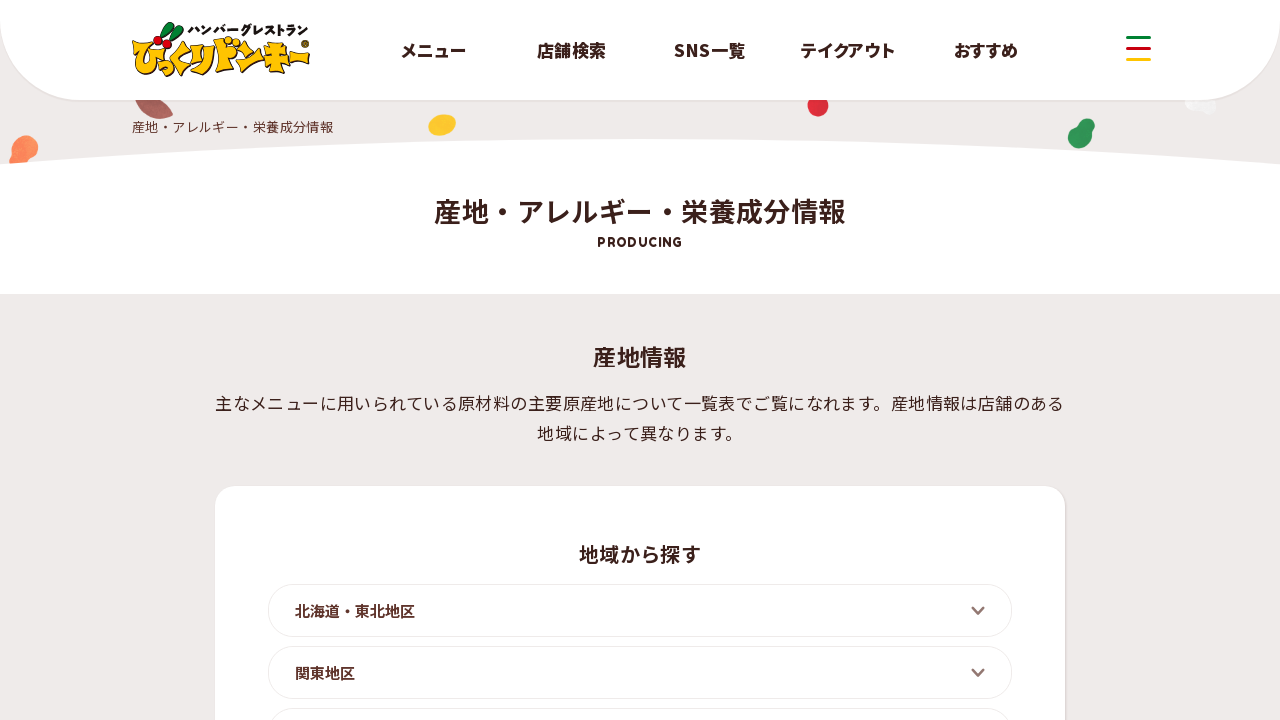

Stored initial page count to detect new tabs
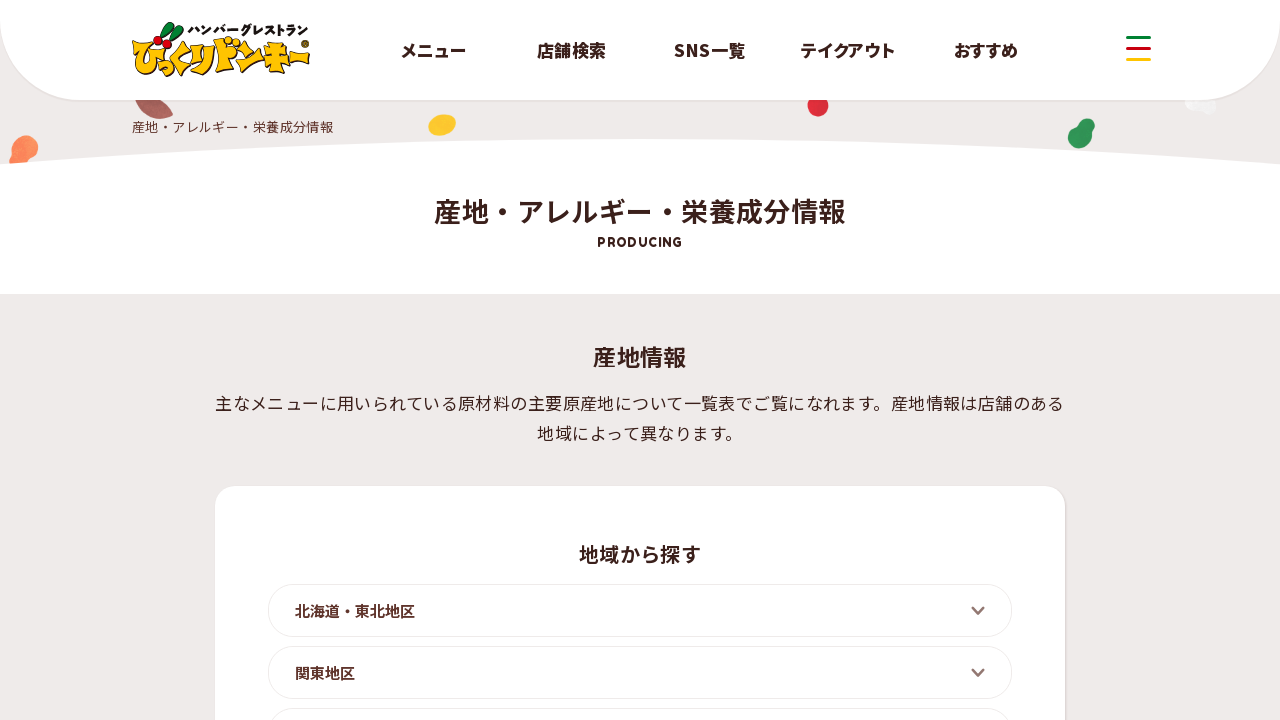

Waited for page to load (domcontentloaded)
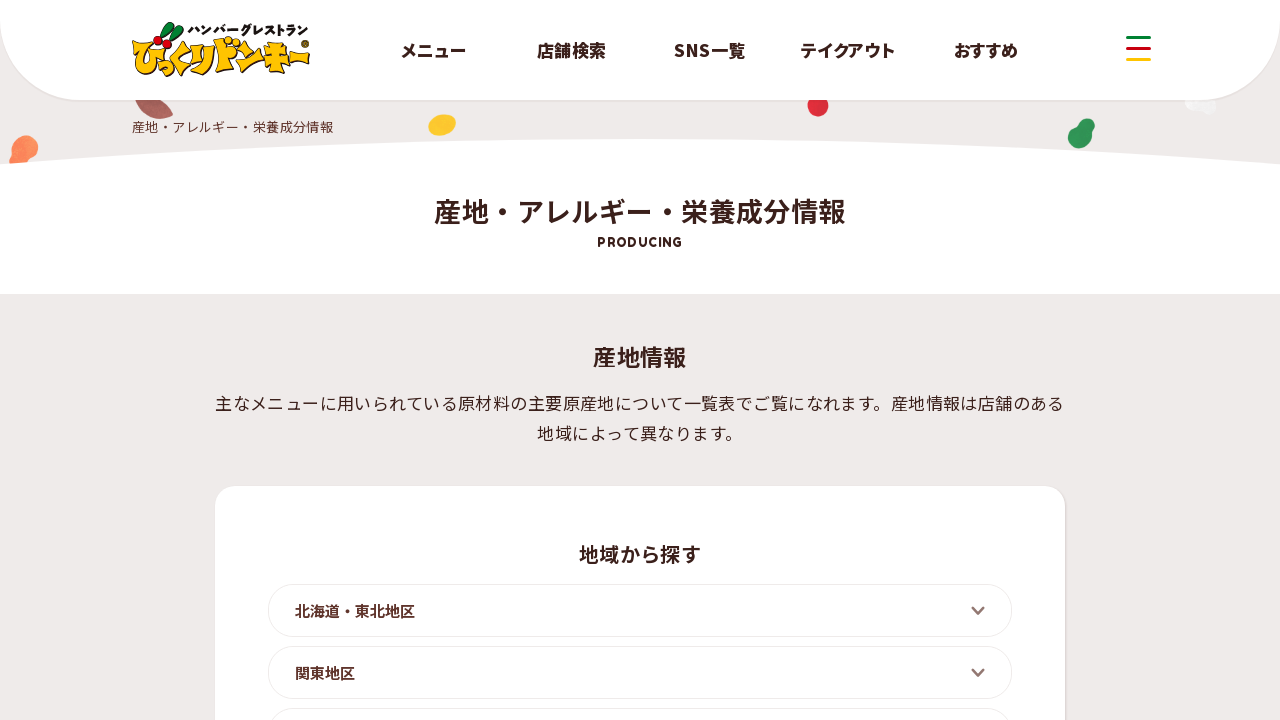

Located nutrition information button (exact text match)
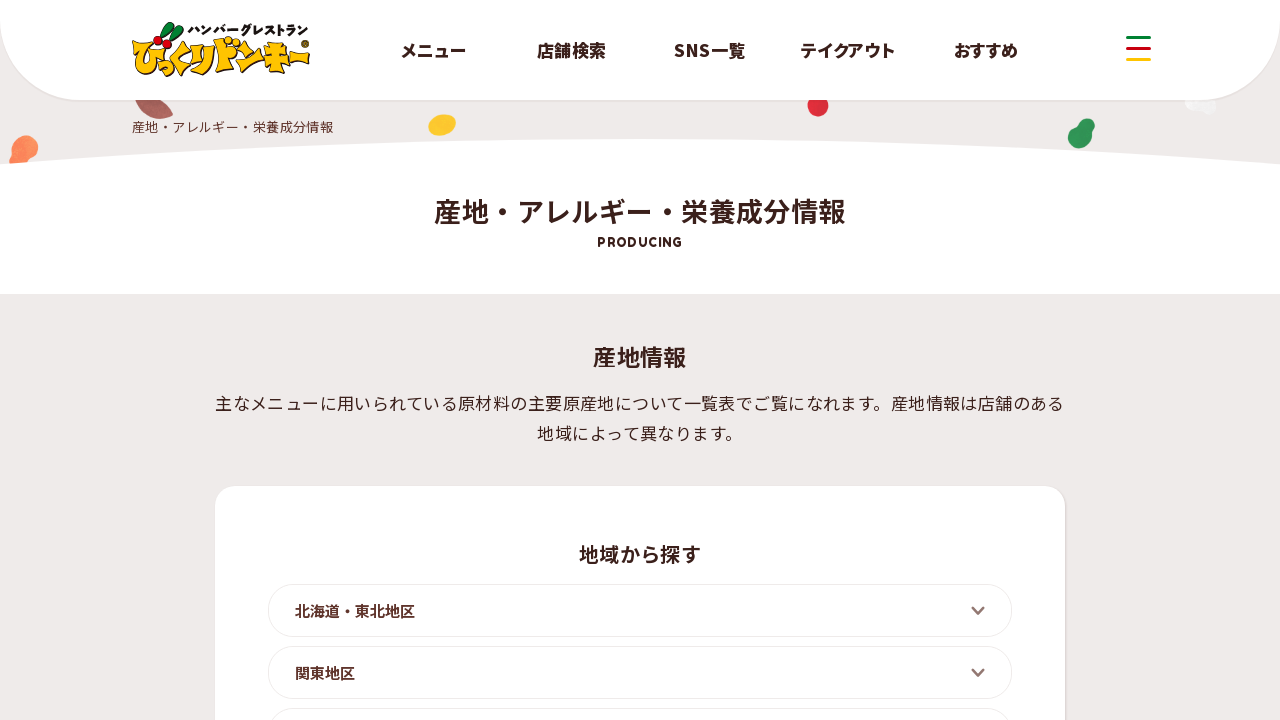

Scrolled nutrition button into view
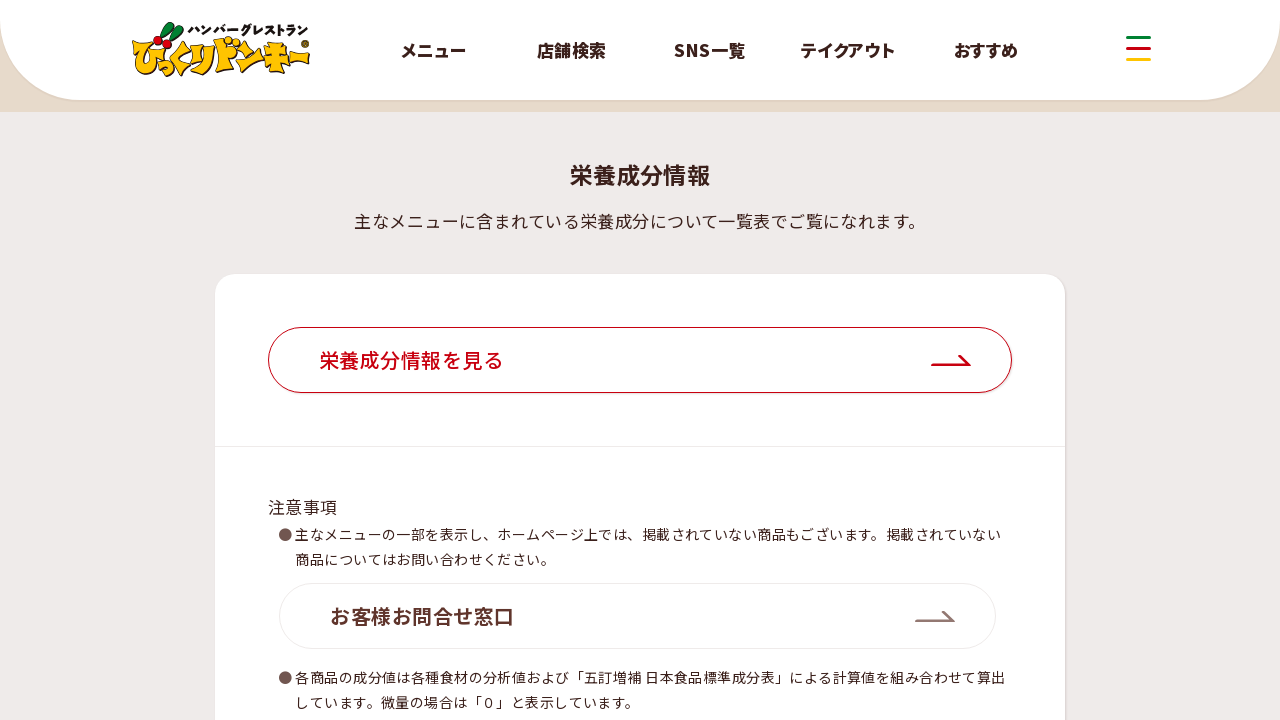

Clicked nutrition information button at (640, 360) on a, button >> internal:has-text="\u6804\u990a\u6210\u5206\u60c5\u5831\u3092\u898b
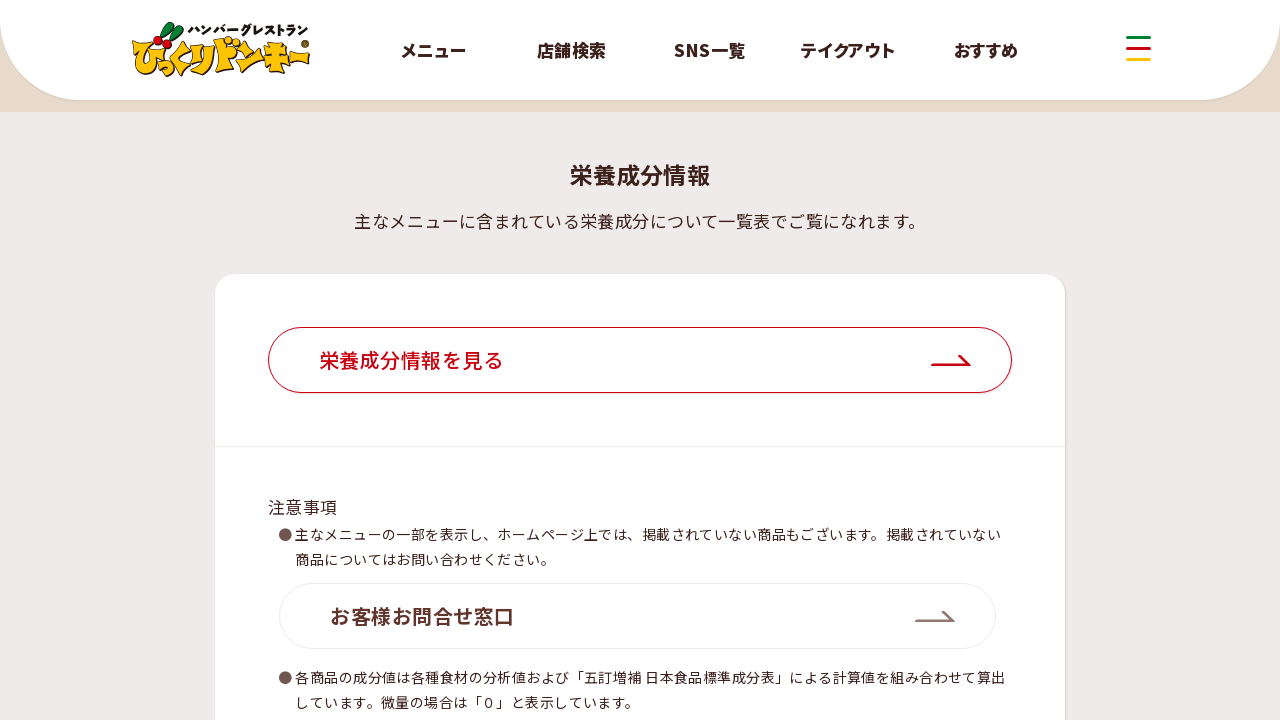

Waited for nutrition content to load (table or PDF)
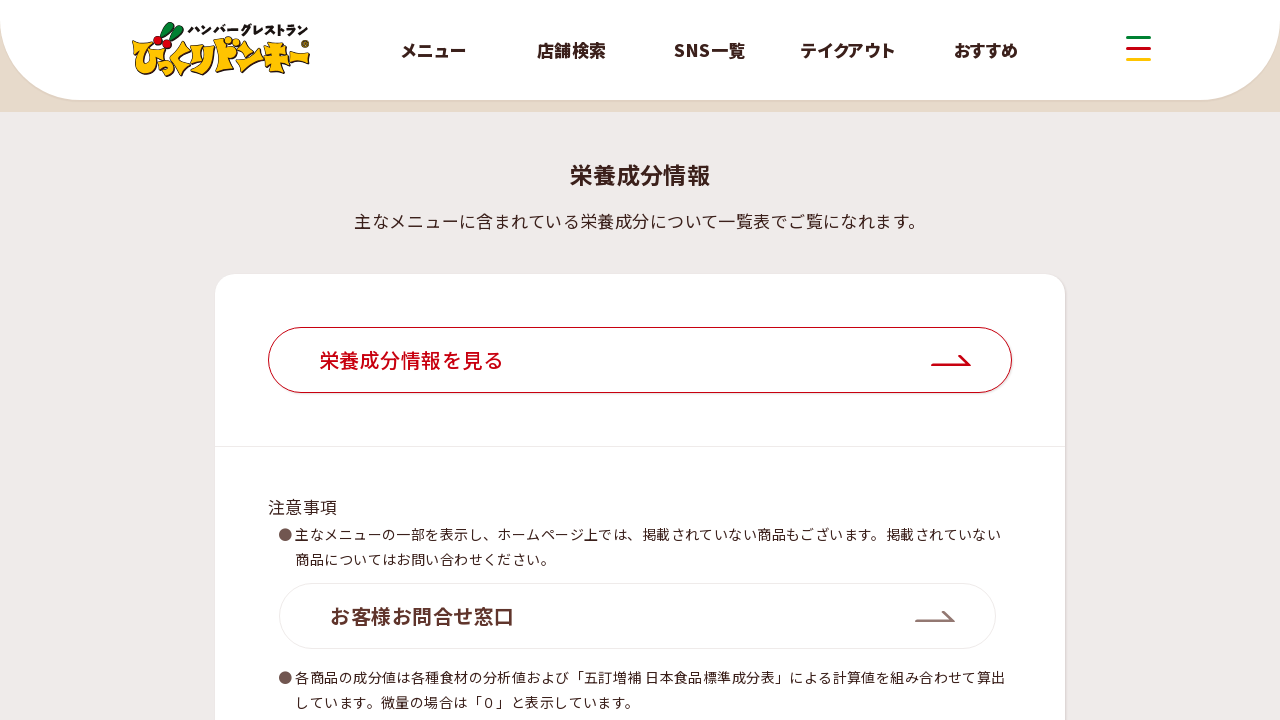

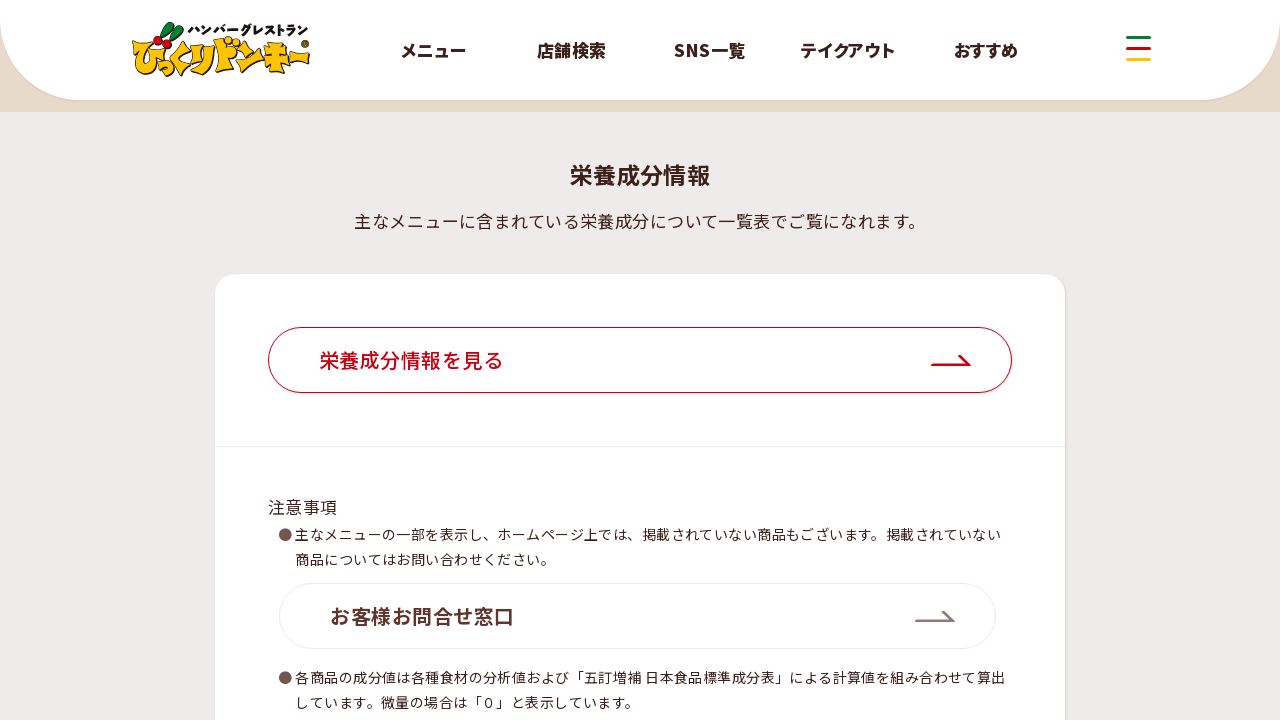